Tests the location search functionality on Swiggy by entering a city name in the location input field

Starting URL: https://www.swiggy.com

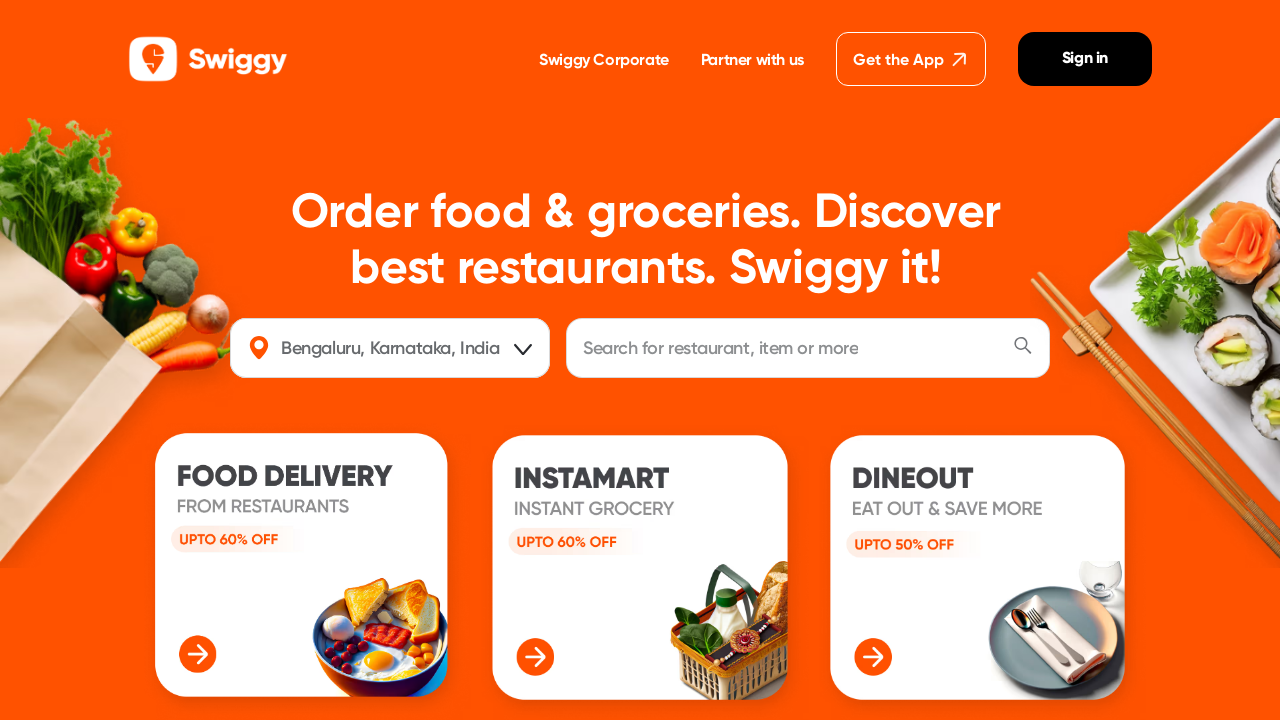

Filled location input field with 'chennai' on input#location
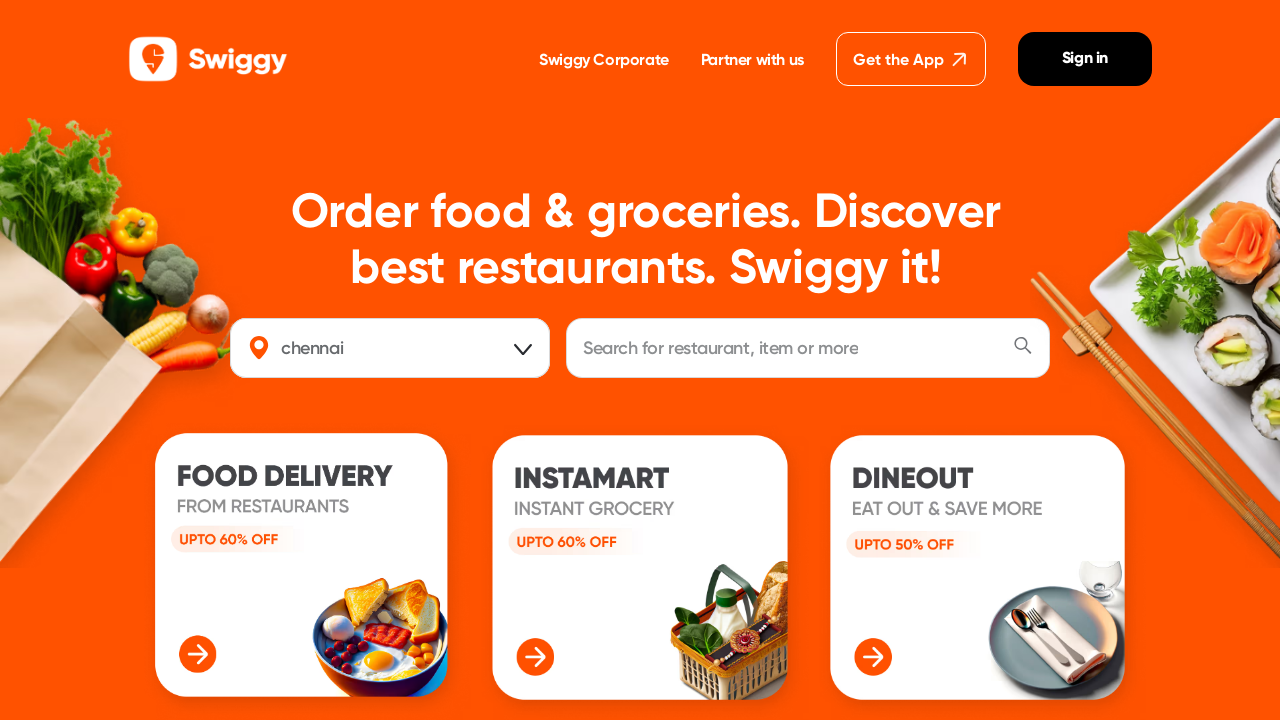

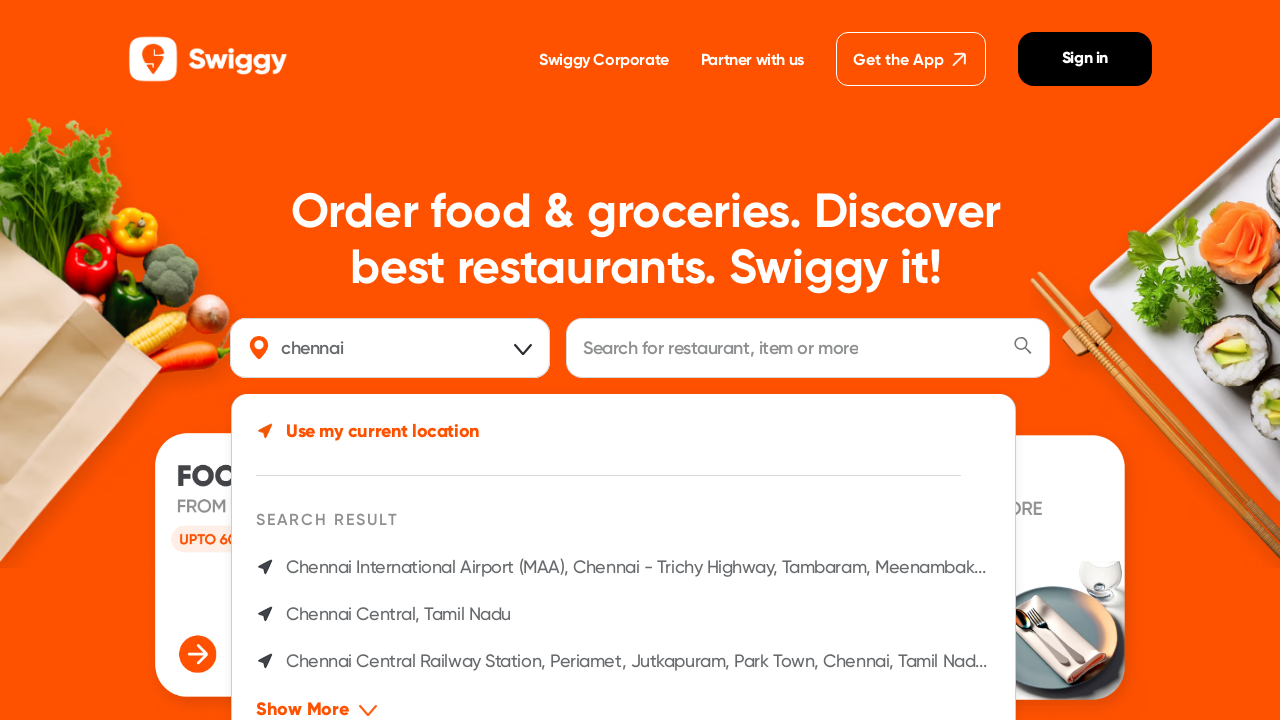